Tests an e-commerce grocery shopping flow by adding specific items (Cucumber, Brocolli, Beetroot) to cart, proceeding to checkout, and applying a promo code

Starting URL: https://rahulshettyacademy.com/seleniumPractise/

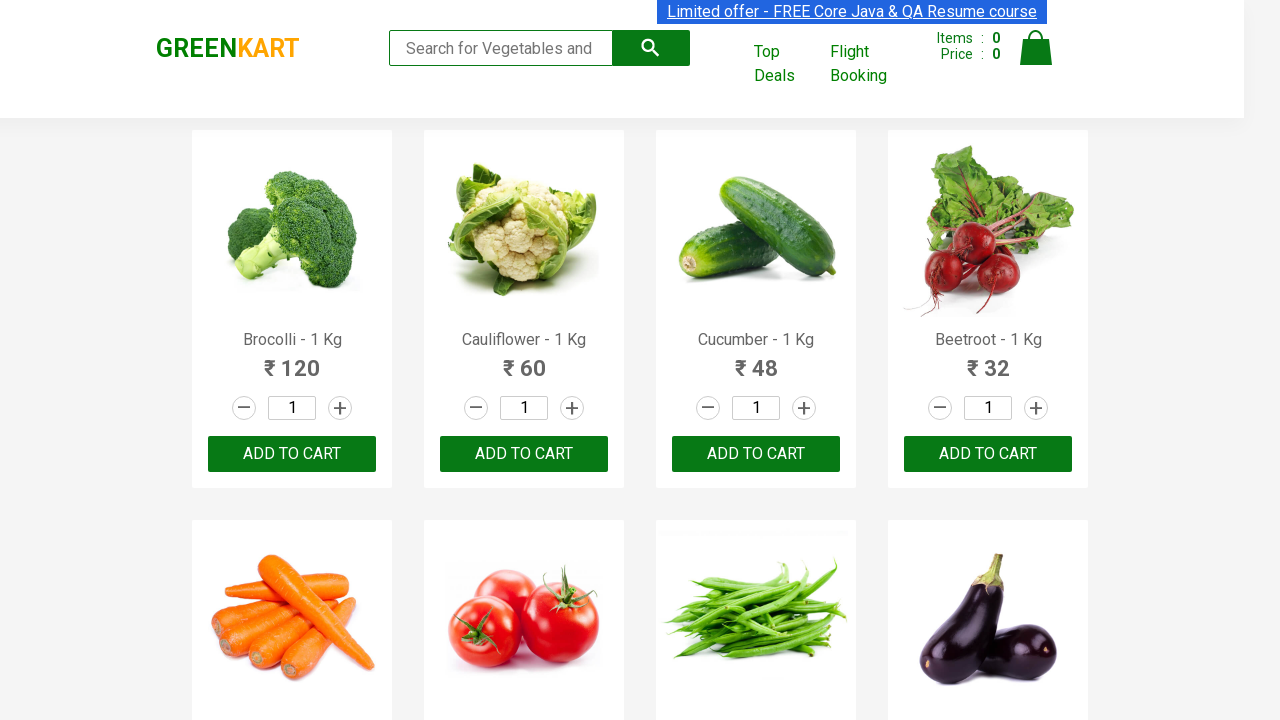

Waited for product names to load on GreenKart page
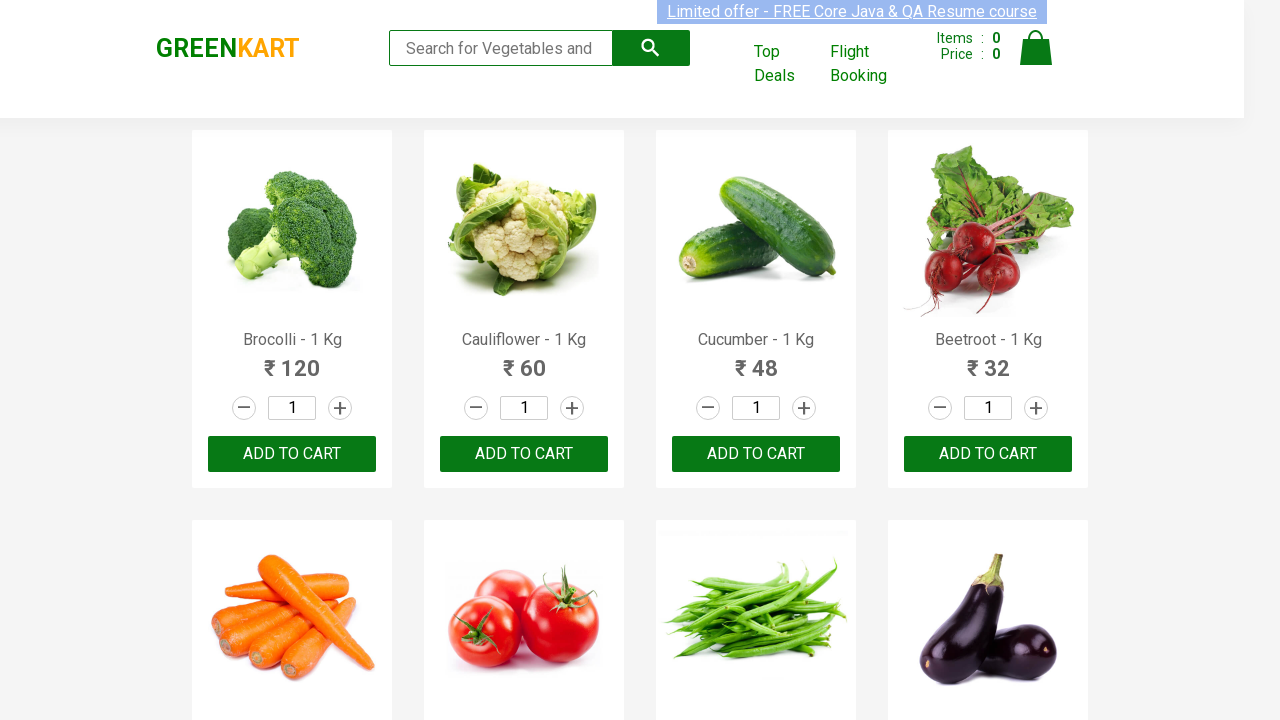

Retrieved all product name elements
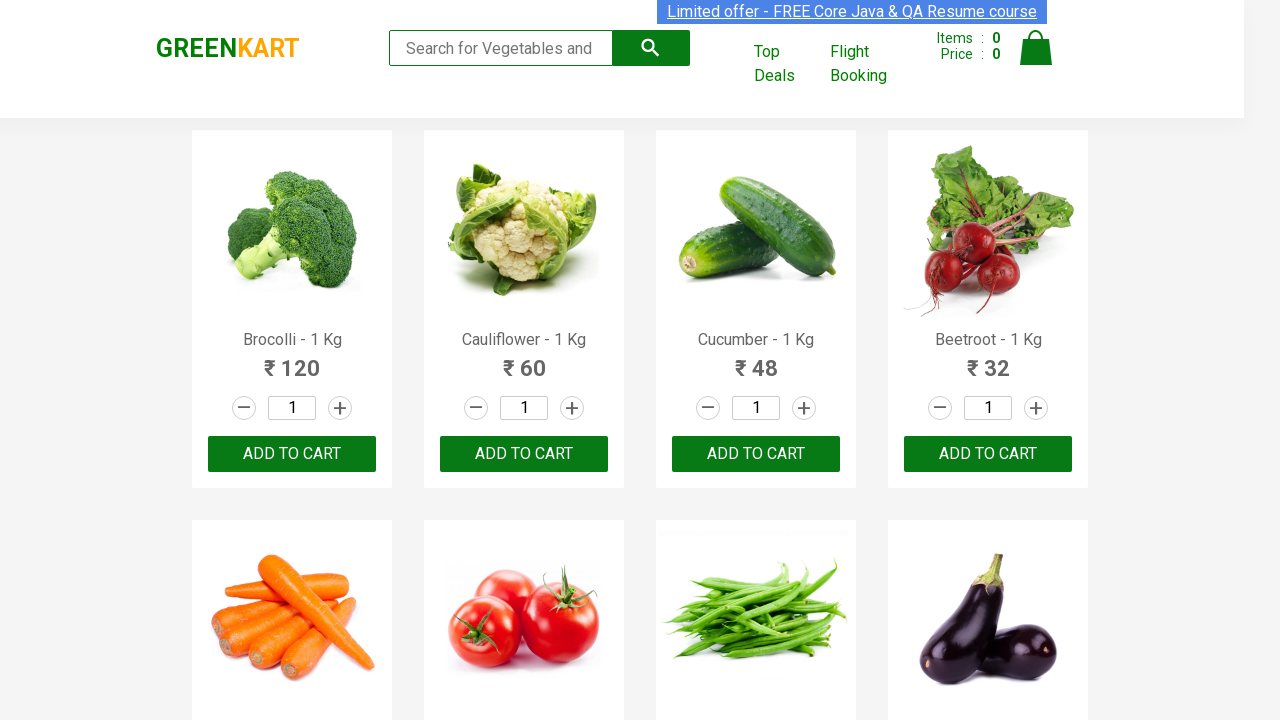

Retrieved all 'Add to cart' buttons
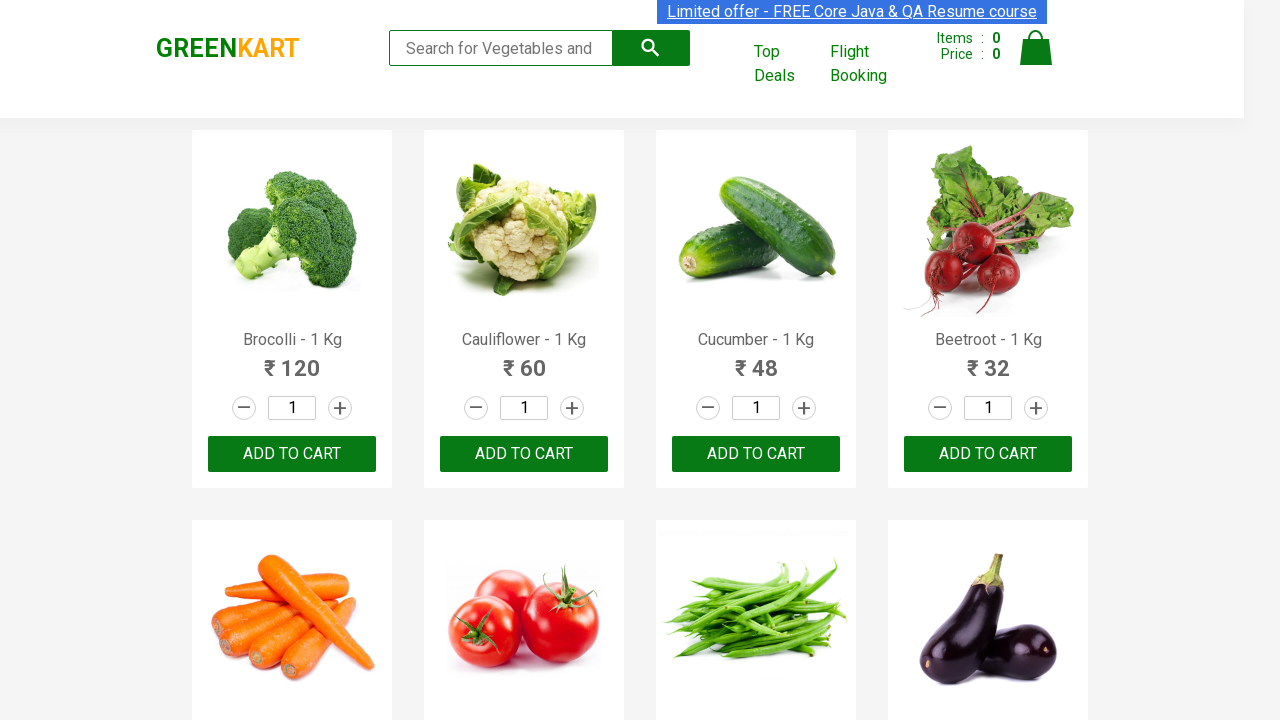

Added 'Brocolli' to cart at (292, 454) on xpath=//div[@class='product-action']/button >> nth=0
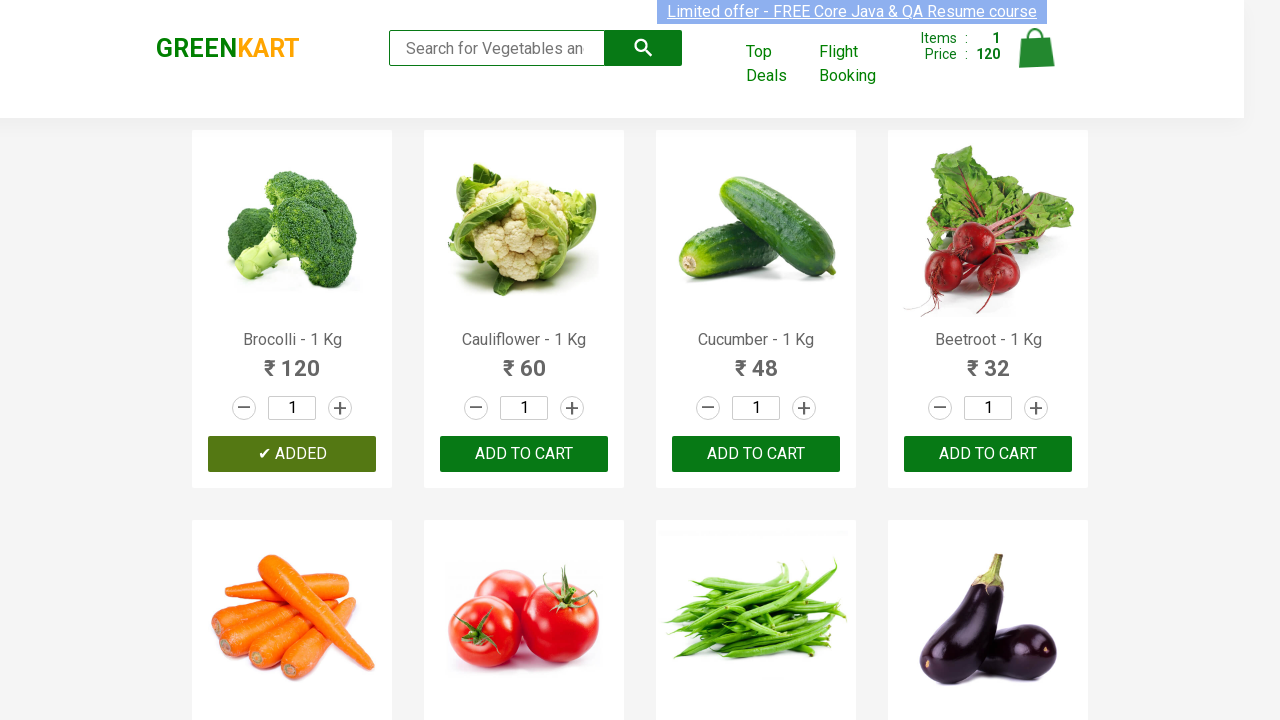

Added 'Cucumber' to cart at (756, 454) on xpath=//div[@class='product-action']/button >> nth=2
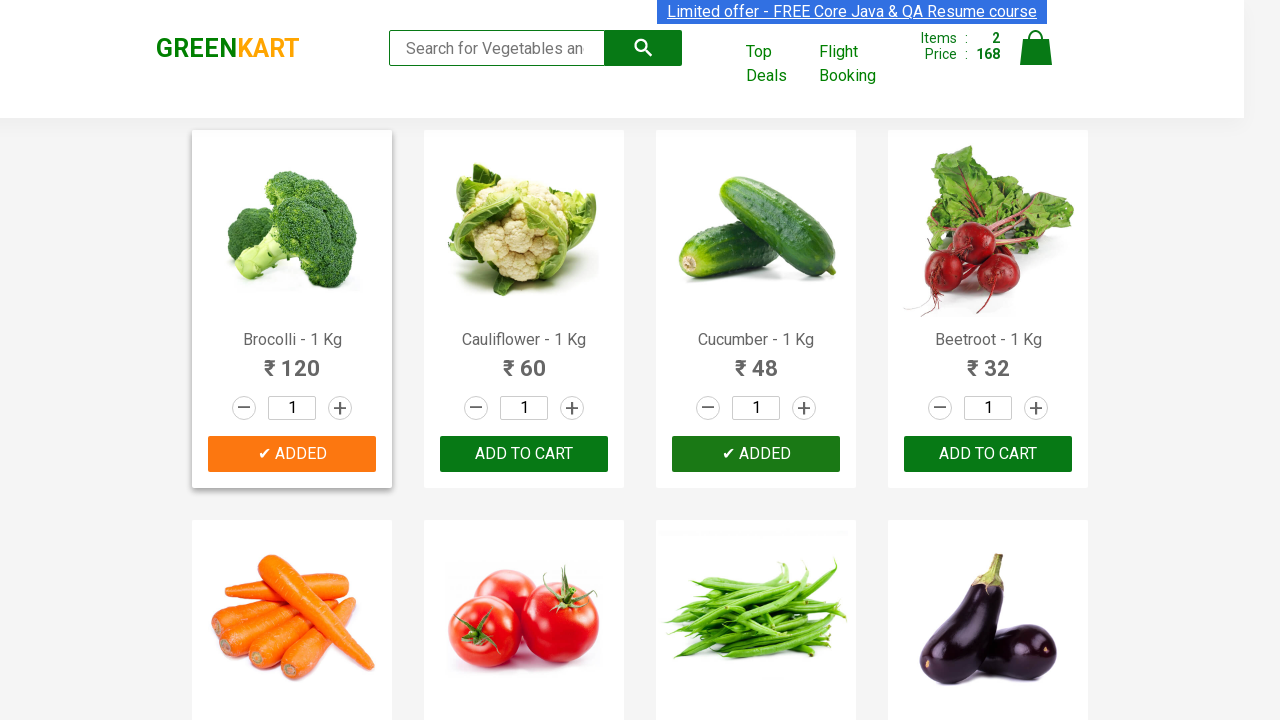

Added 'Beetroot' to cart at (988, 454) on xpath=//div[@class='product-action']/button >> nth=3
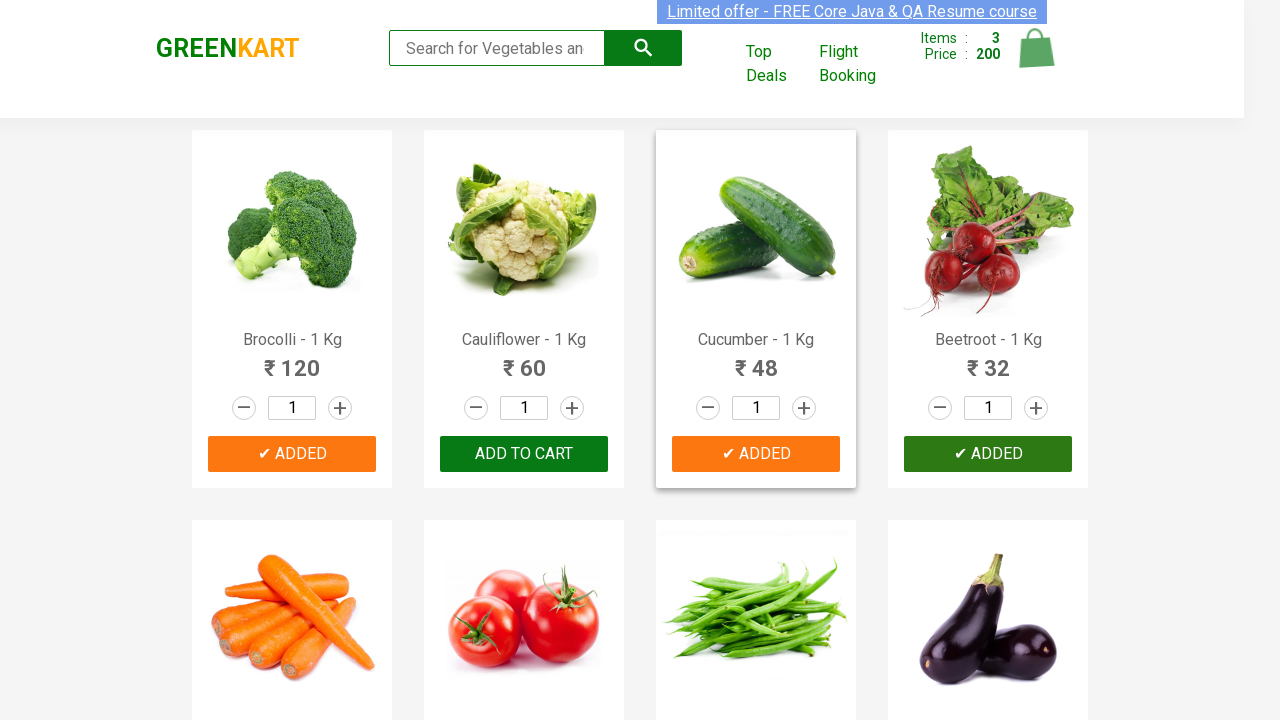

Clicked cart icon to view cart at (1036, 48) on img[alt='Cart']
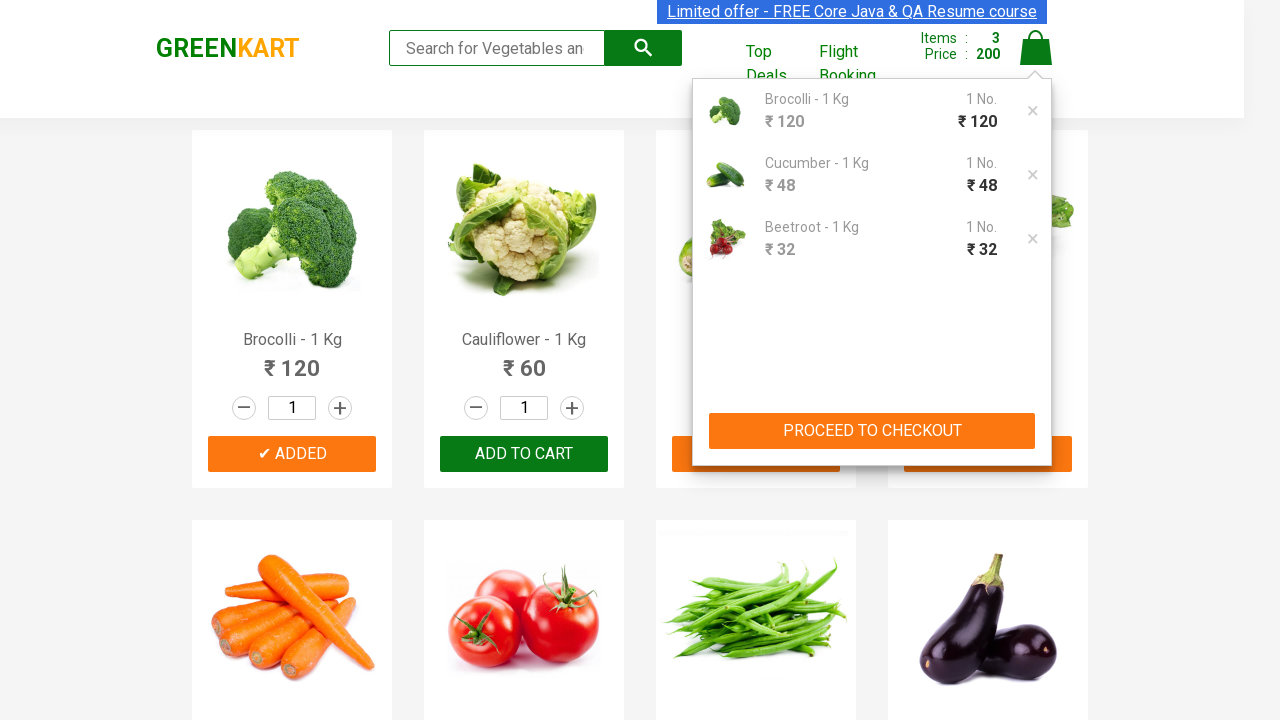

Clicked 'PROCEED TO CHECKOUT' button at (872, 431) on xpath=//button[contains(text(),'PROCEED TO CHECKOUT')]
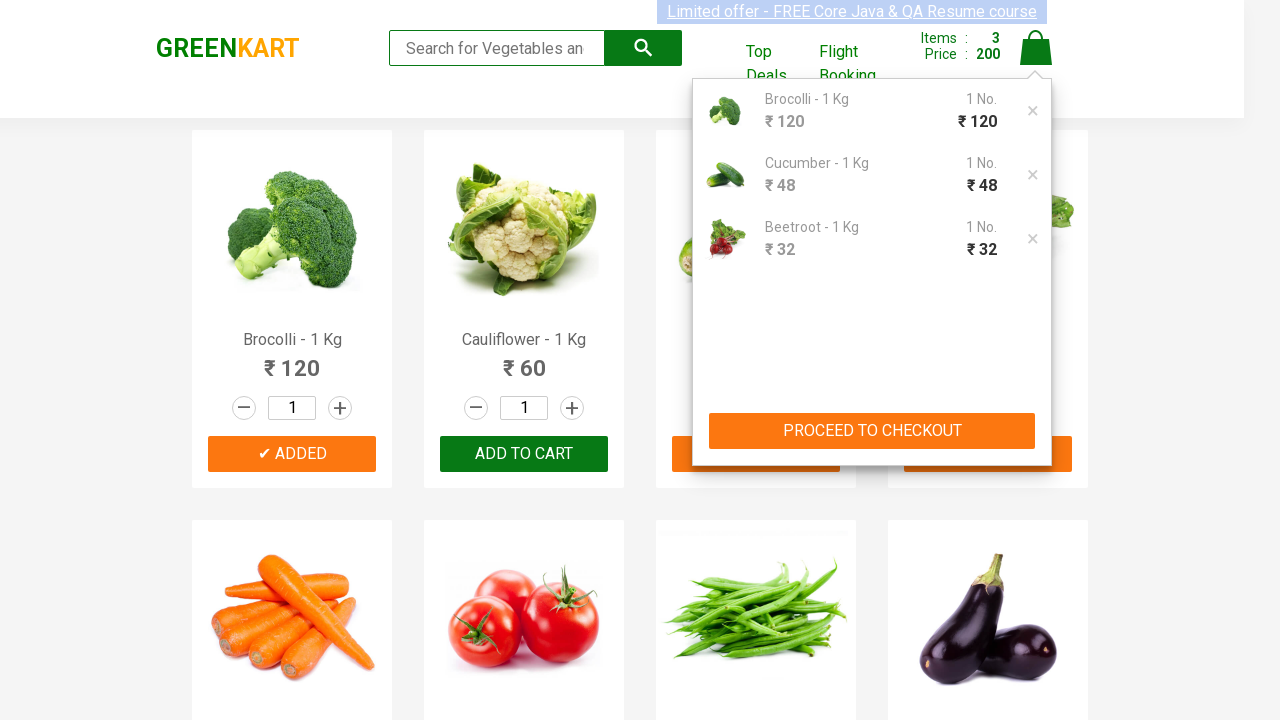

Waited for promo code input field to appear
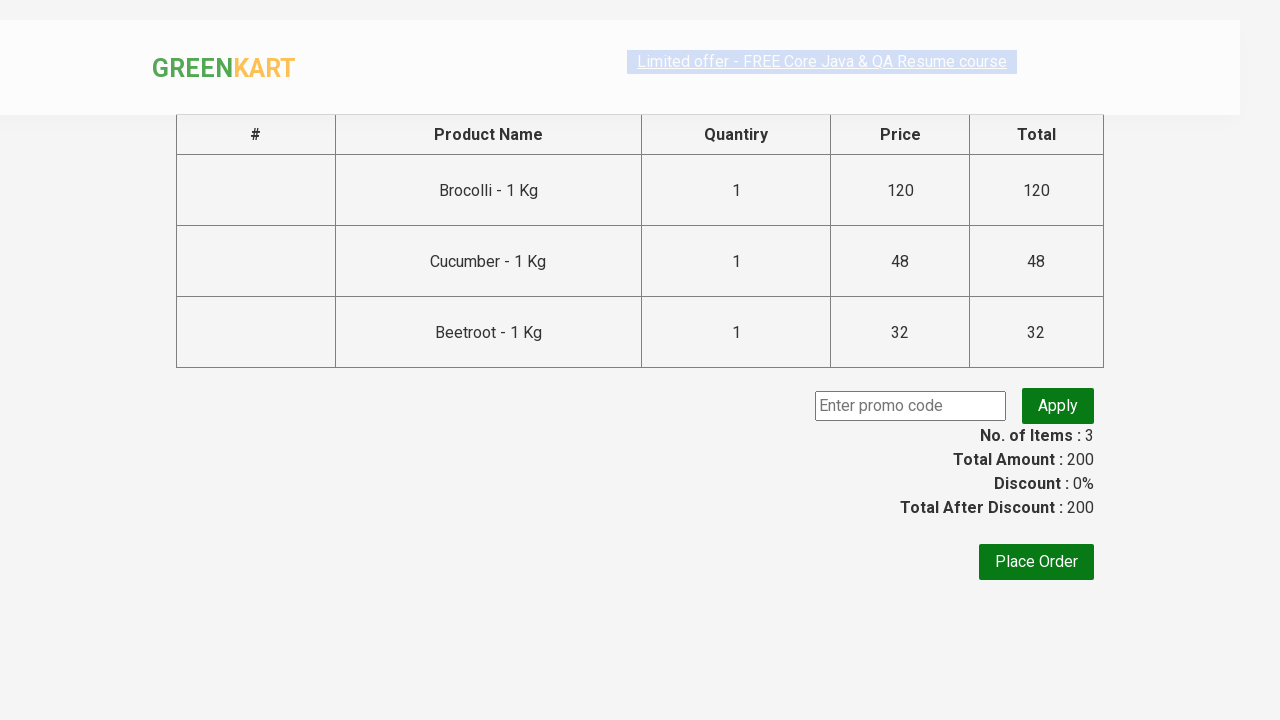

Entered promo code 'rahulshettyacademy' on input.promoCode
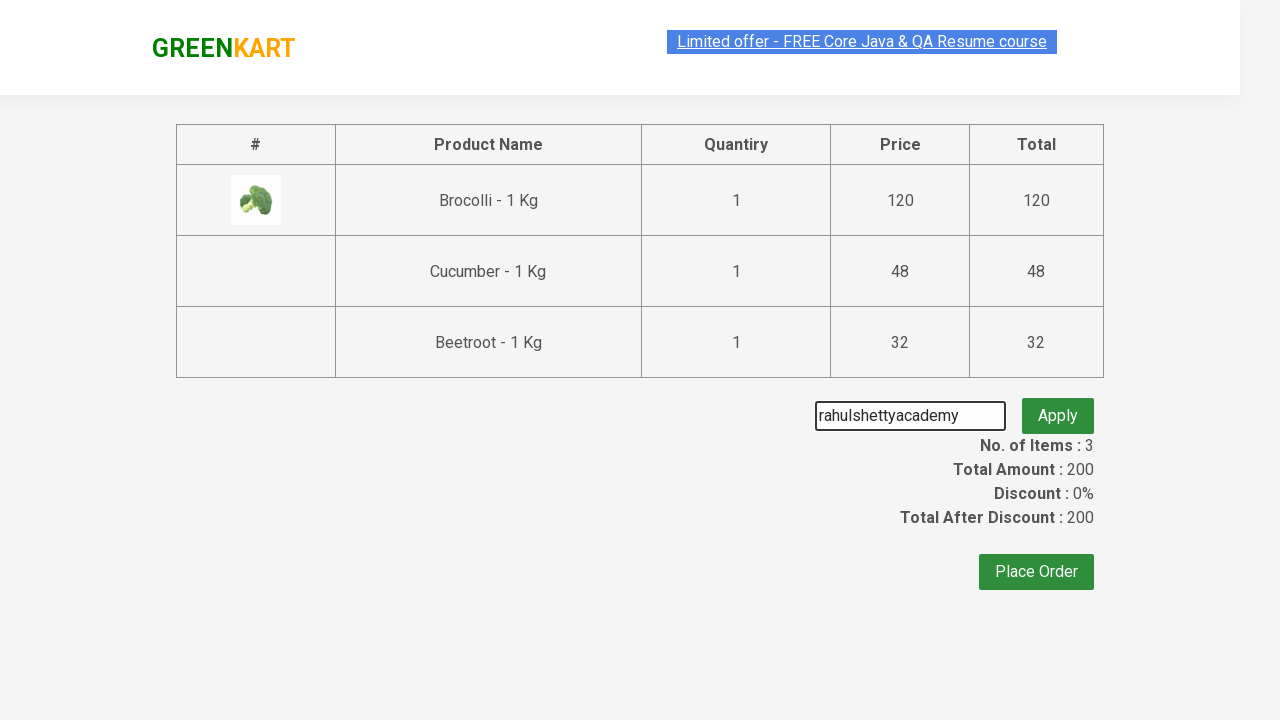

Clicked 'Apply' button to apply promo code at (1058, 406) on button.promoBtn
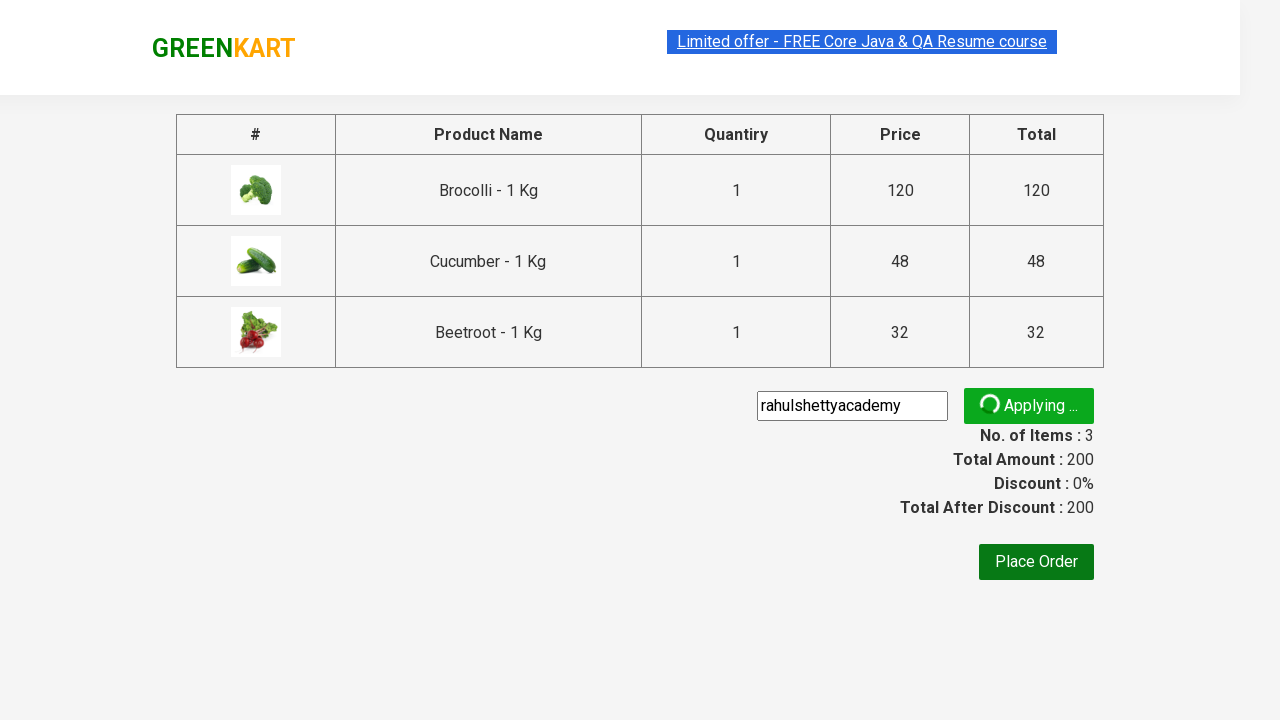

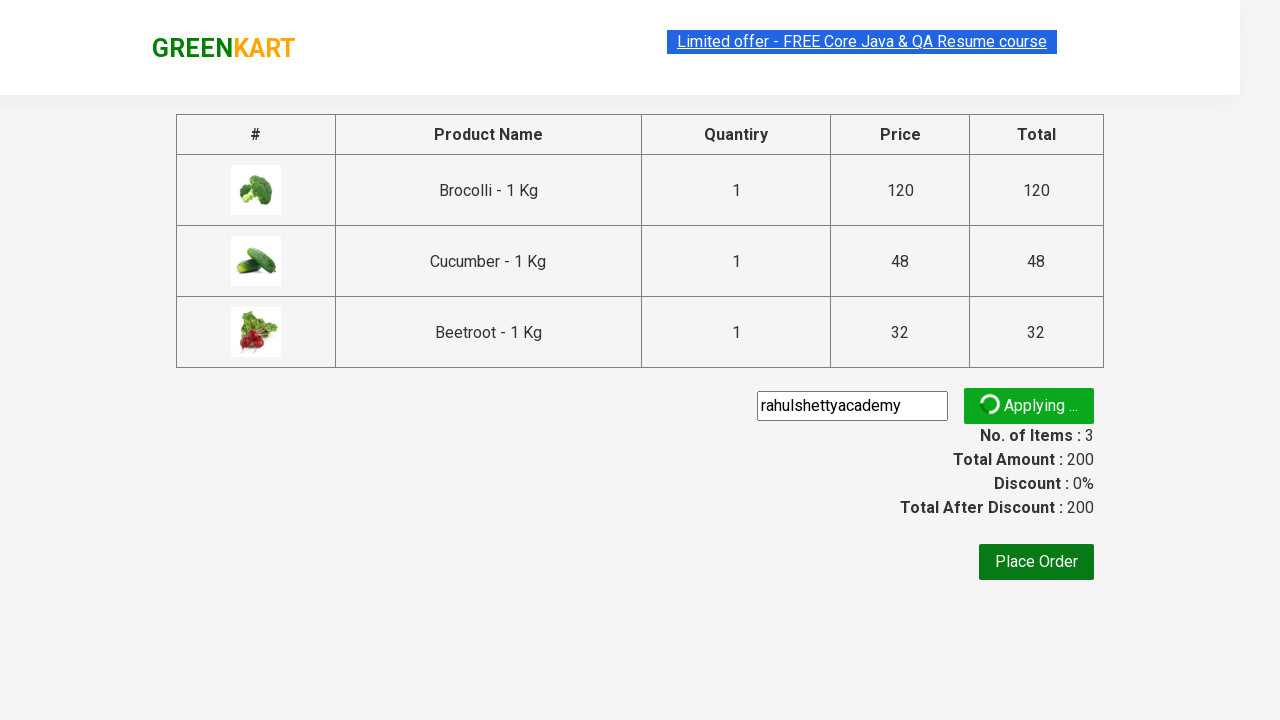